Tests clicking a button identified by its CSS class attribute on a UI testing playground page, demonstrating class attribute selection.

Starting URL: http://uitestingplayground.com/classattr

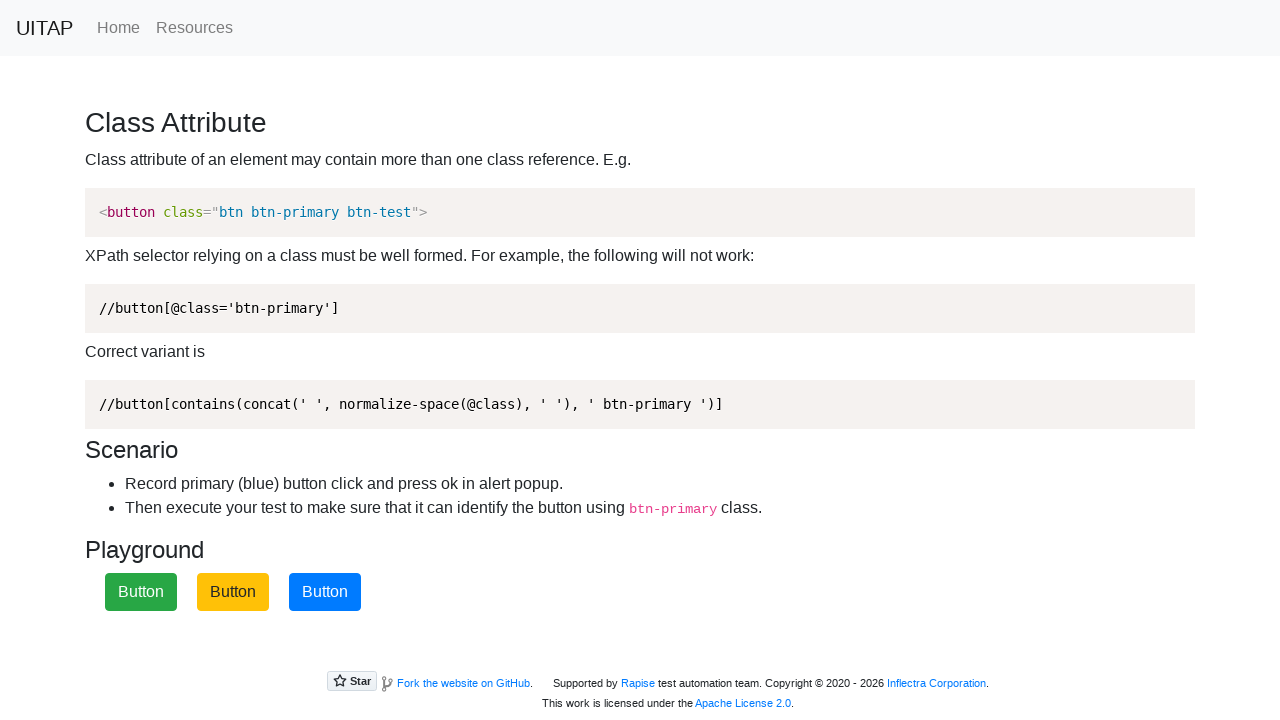

Waited for primary button to be visible using class attribute selector
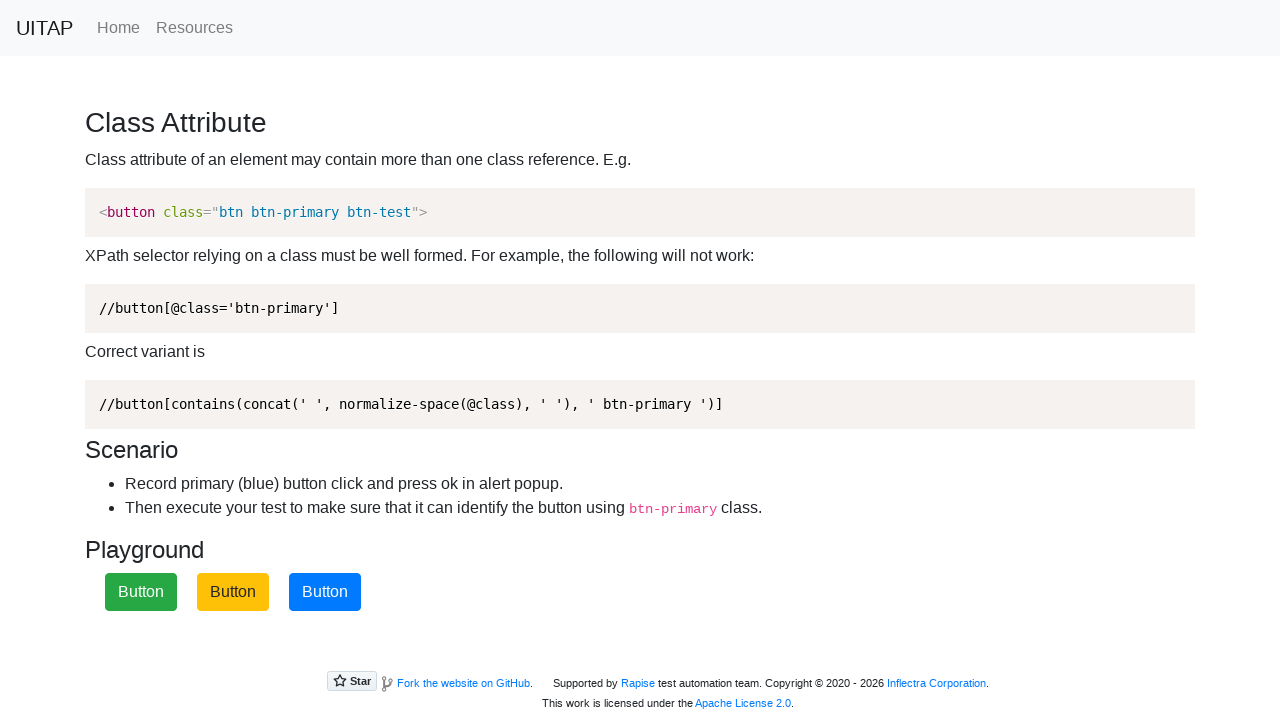

Clicked primary button identified by class attribute at (325, 592) on button.btn-primary
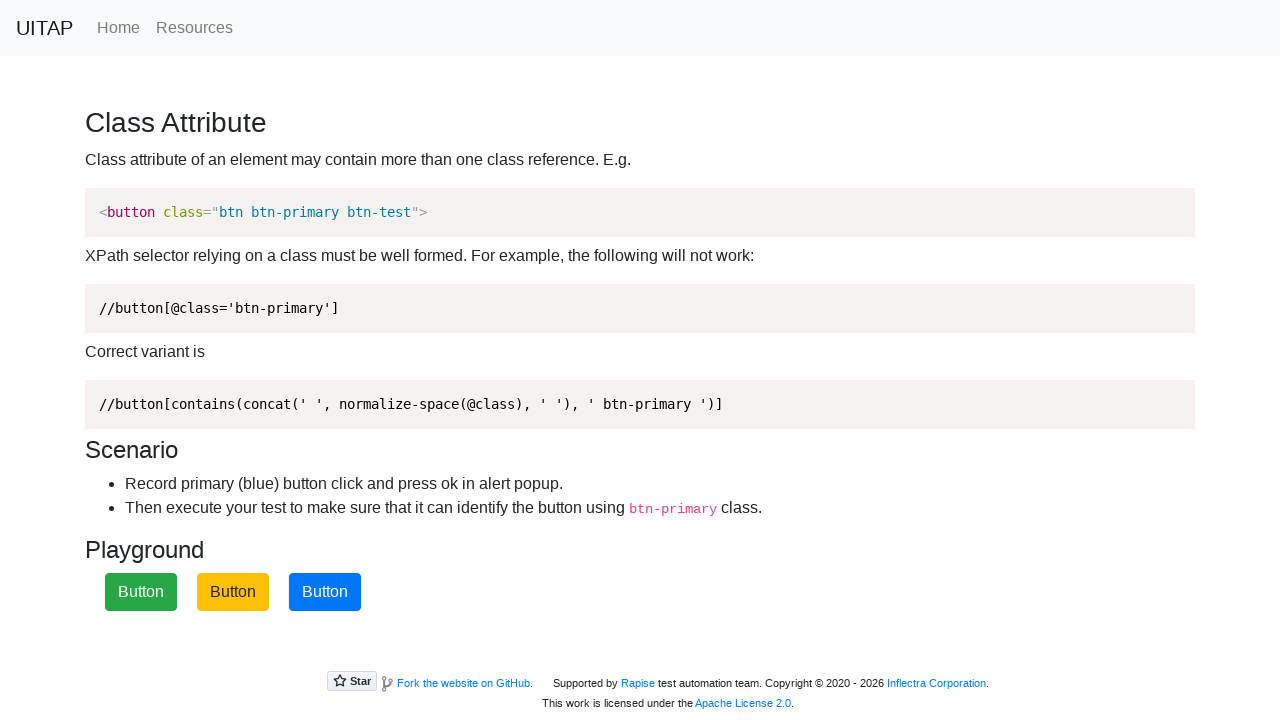

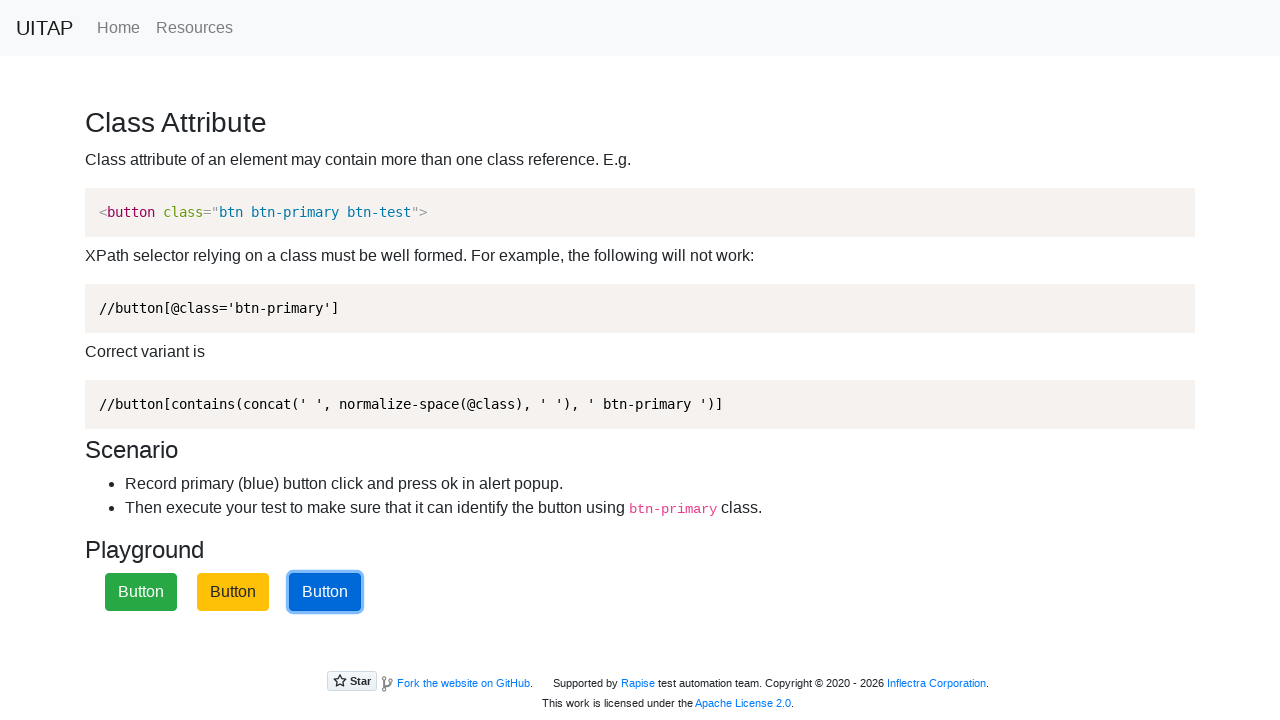